Tests number input field interactions by entering values, clearing, using arrow keys to increment/decrement, and verifying the final value

Starting URL: https://the-internet.herokuapp.com/

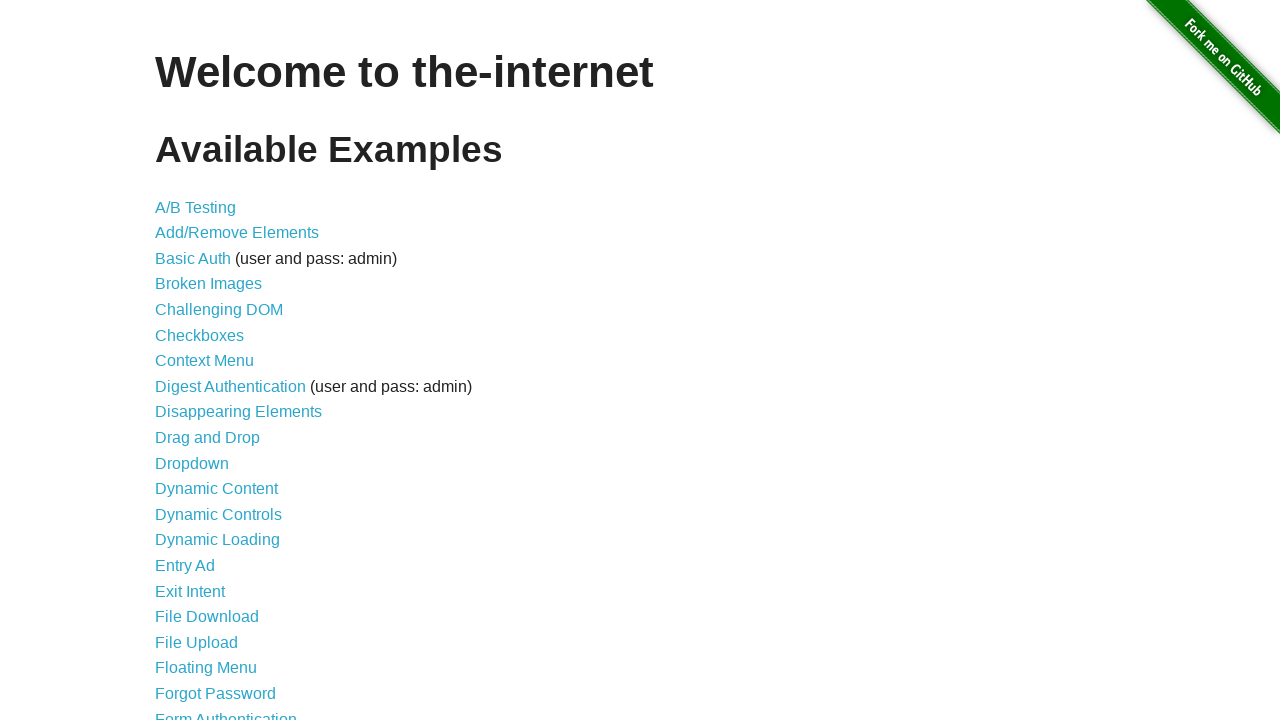

Clicked on Inputs link at (176, 361) on text=Inputs
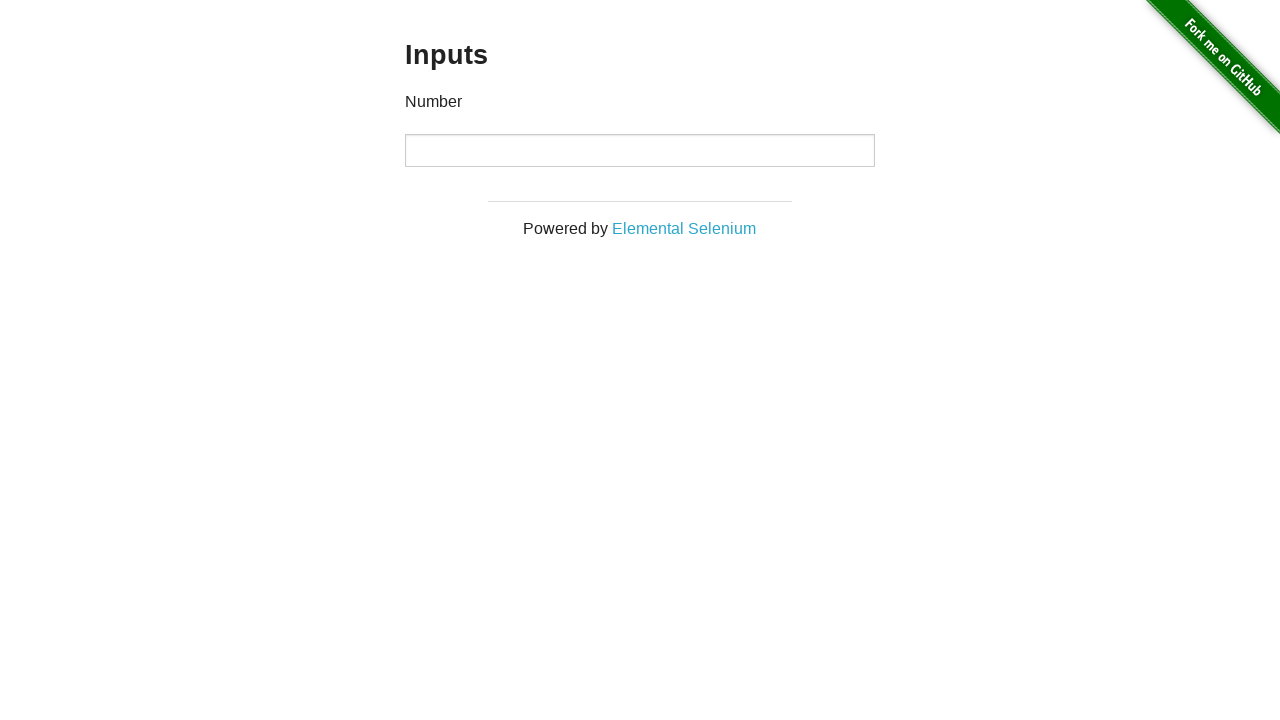

Input field loaded and is available
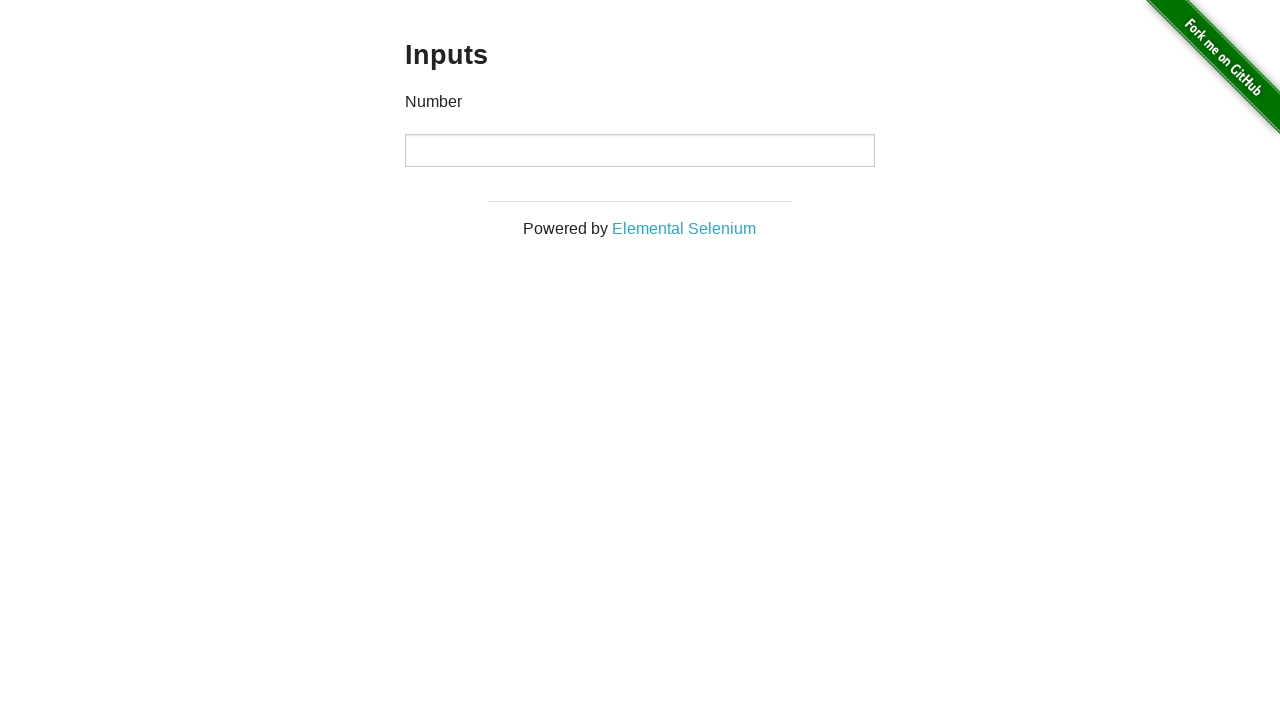

Entered initial number 100 into input field on input
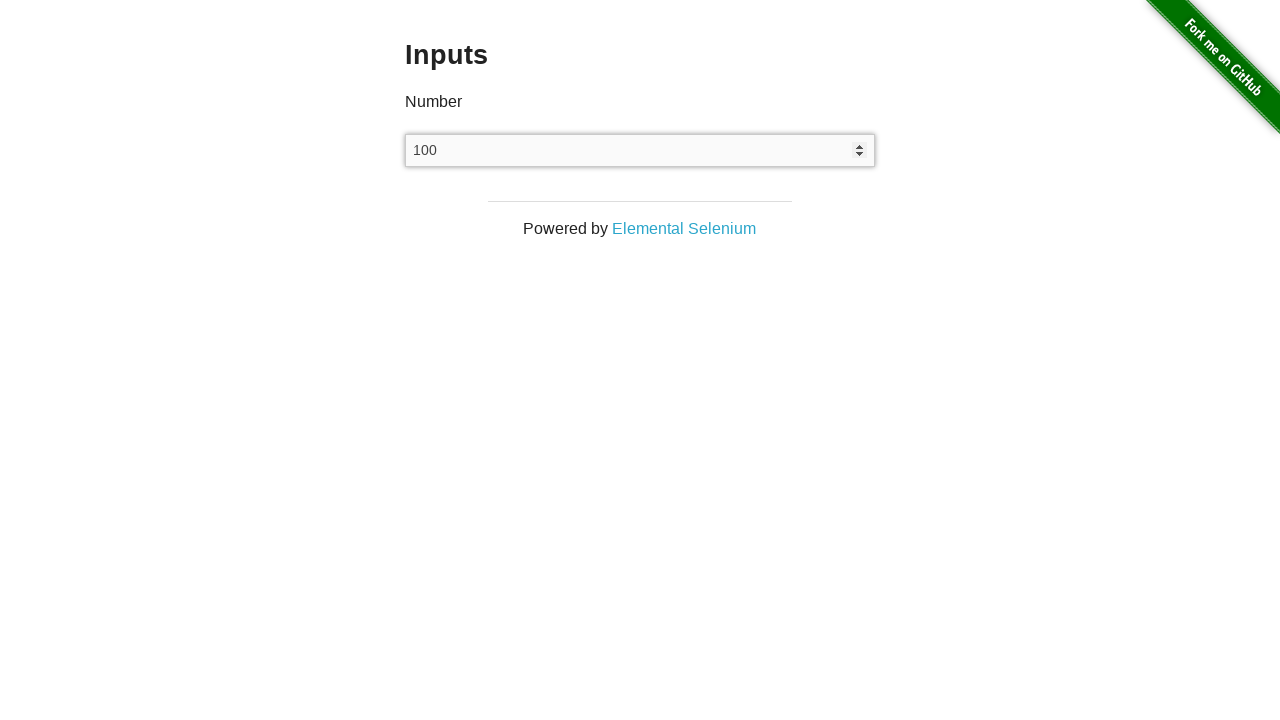

Cleared the input field on input
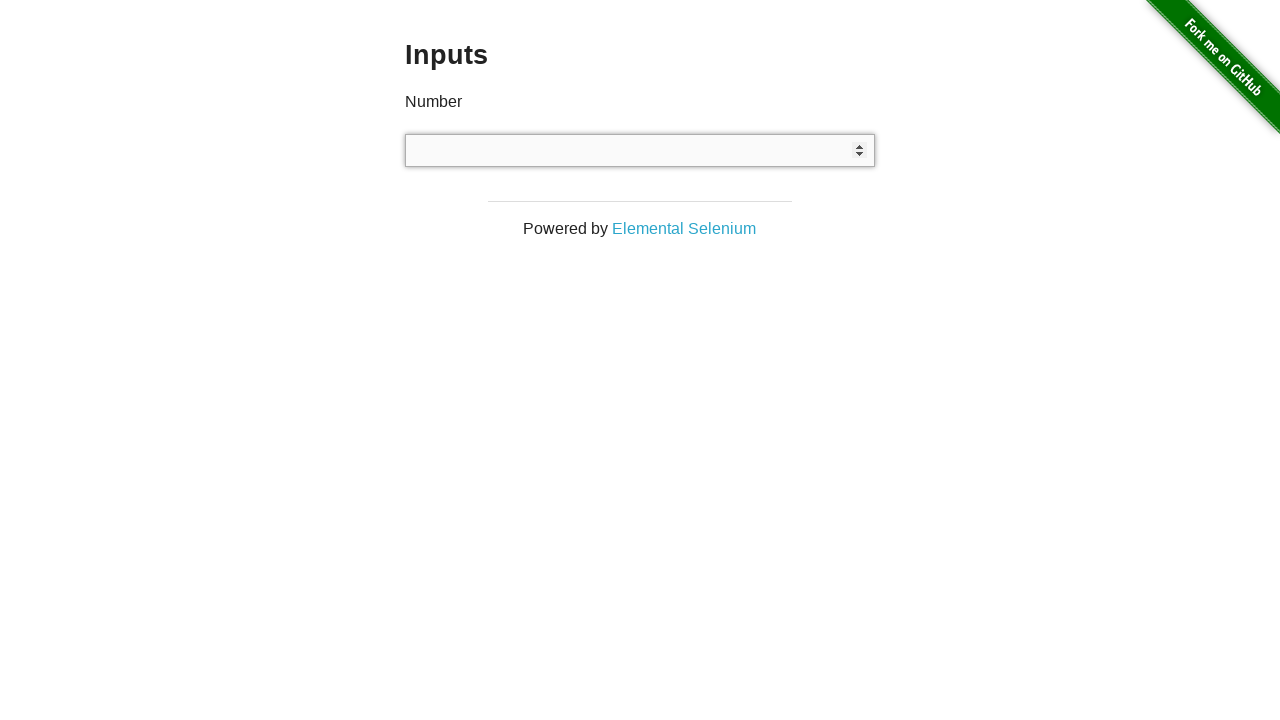

Entered new number 48 into input field on input
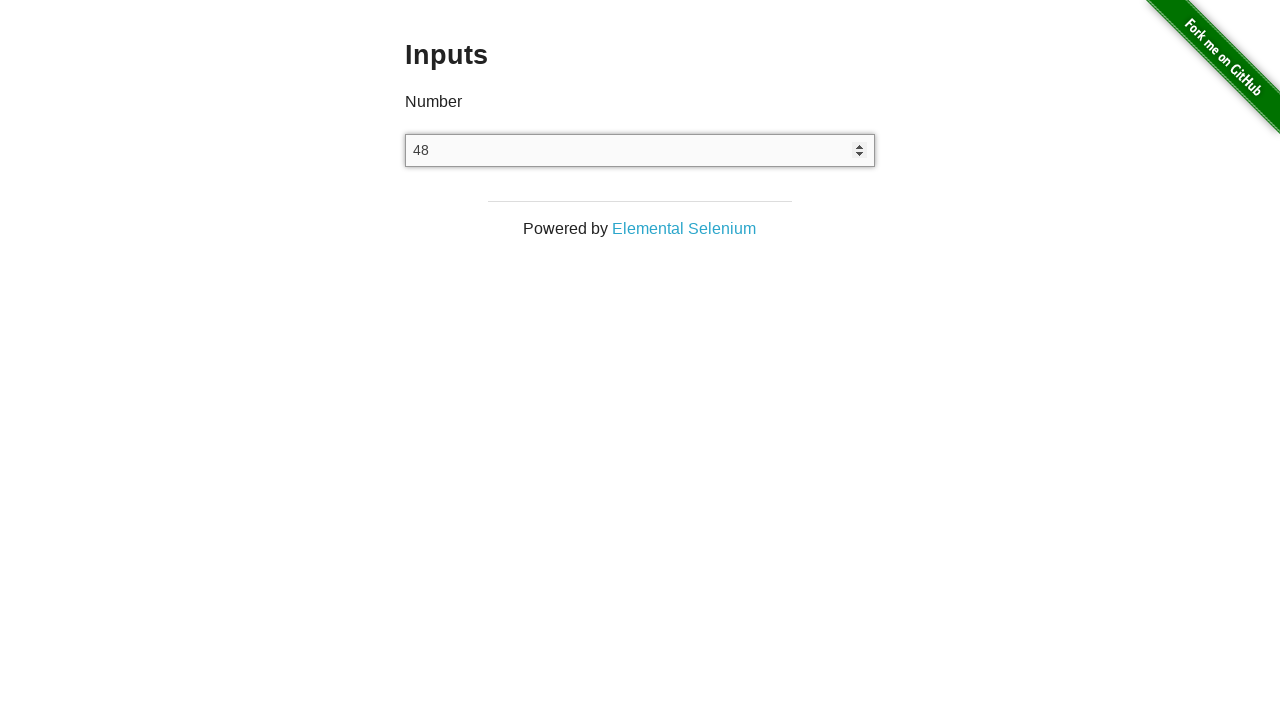

Pressed ArrowUp key to increment value on input
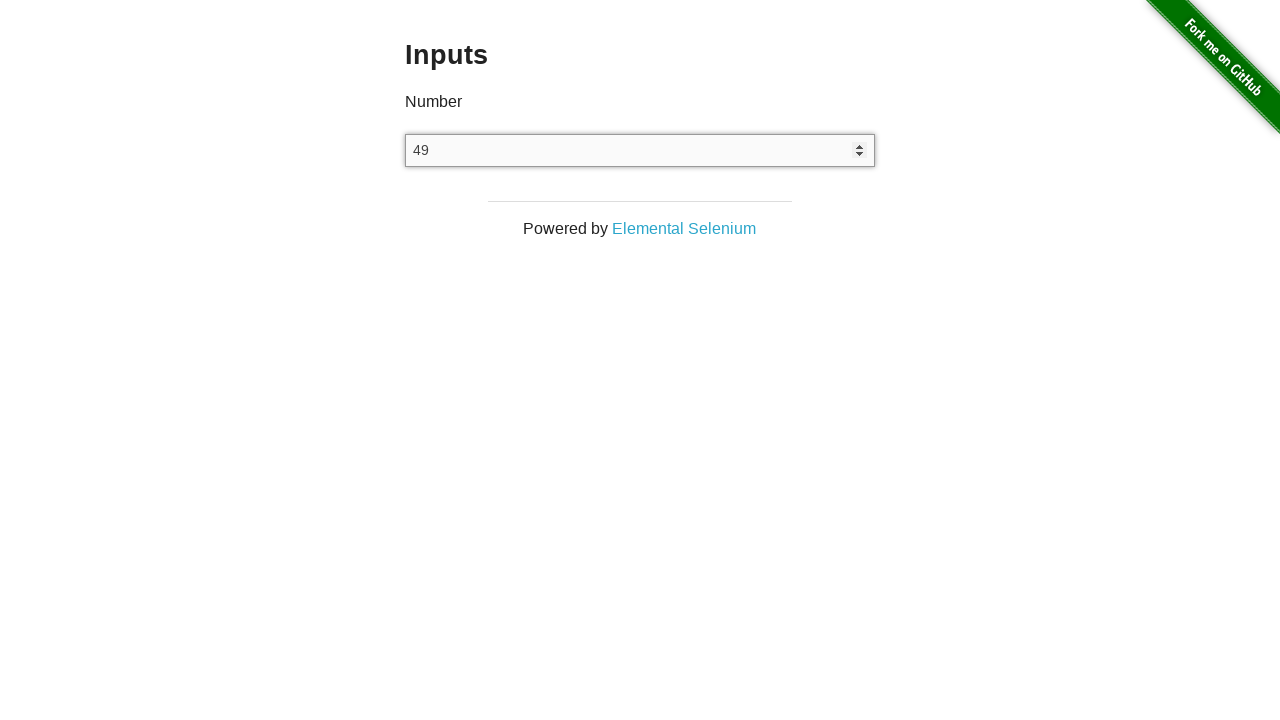

Pressed ArrowUp key again to increment value on input
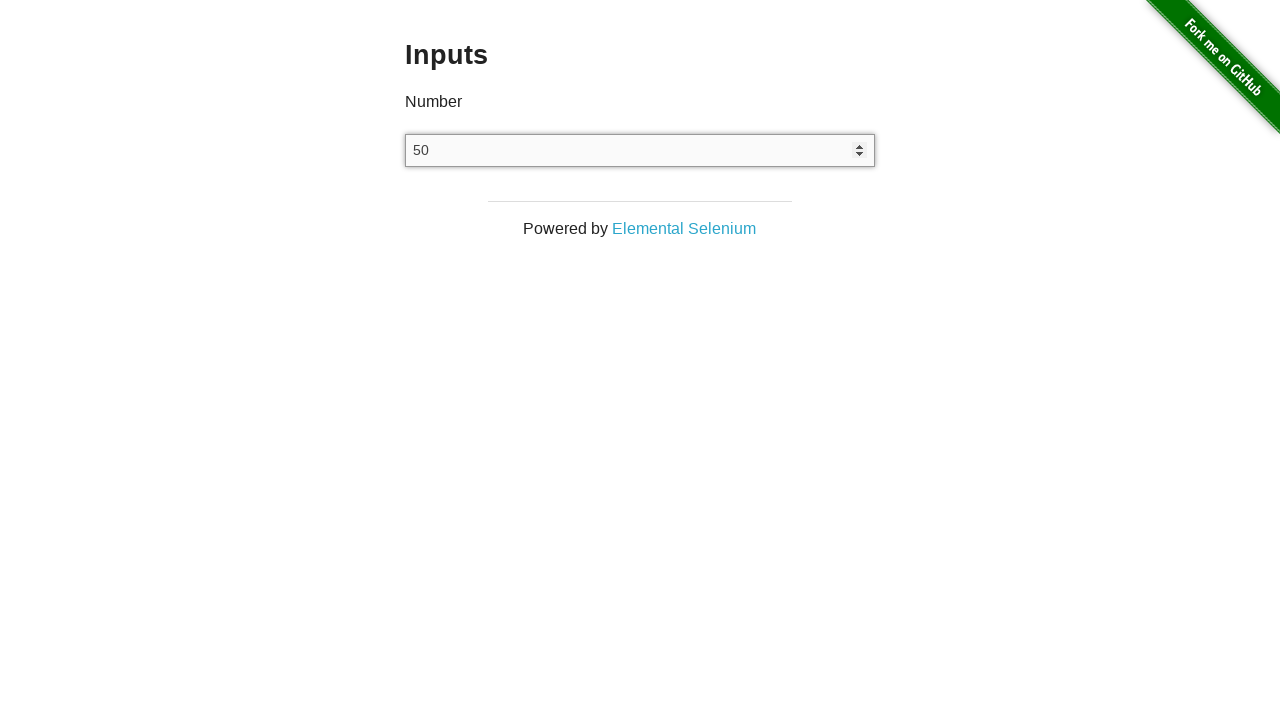

Pressed ArrowDown key to decrement value on input
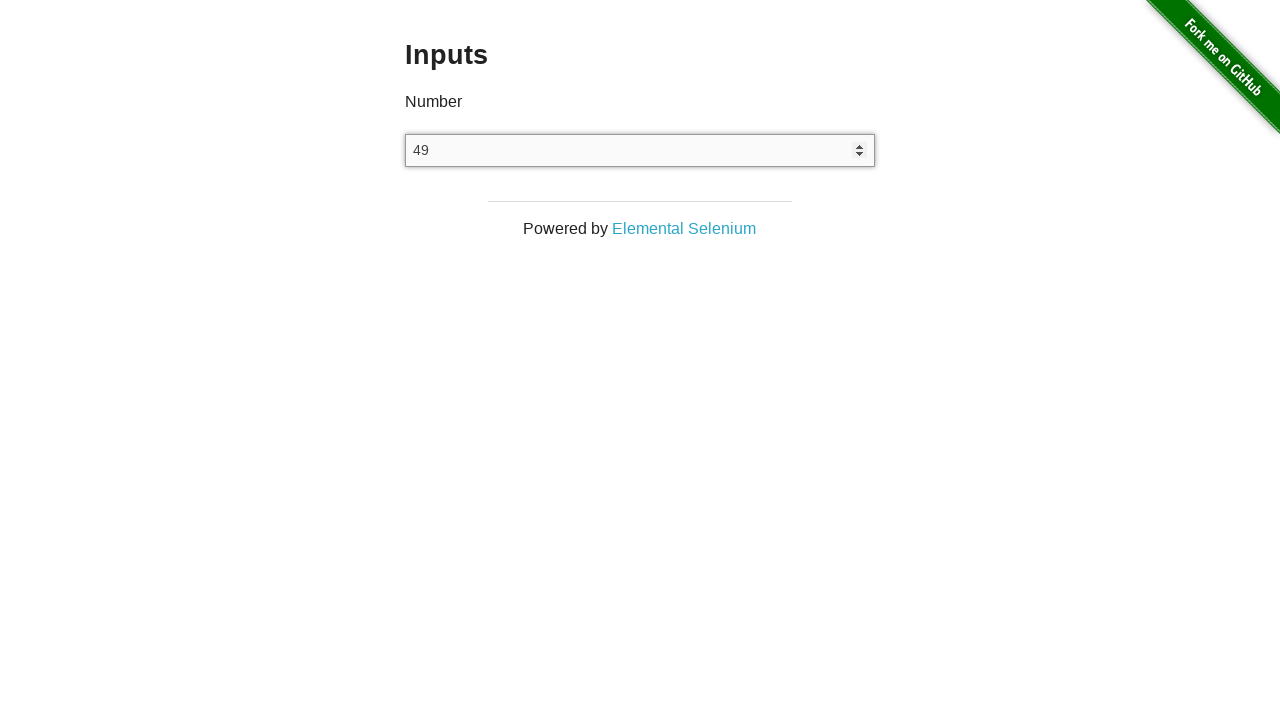

Pressed ArrowDown key again to decrement value on input
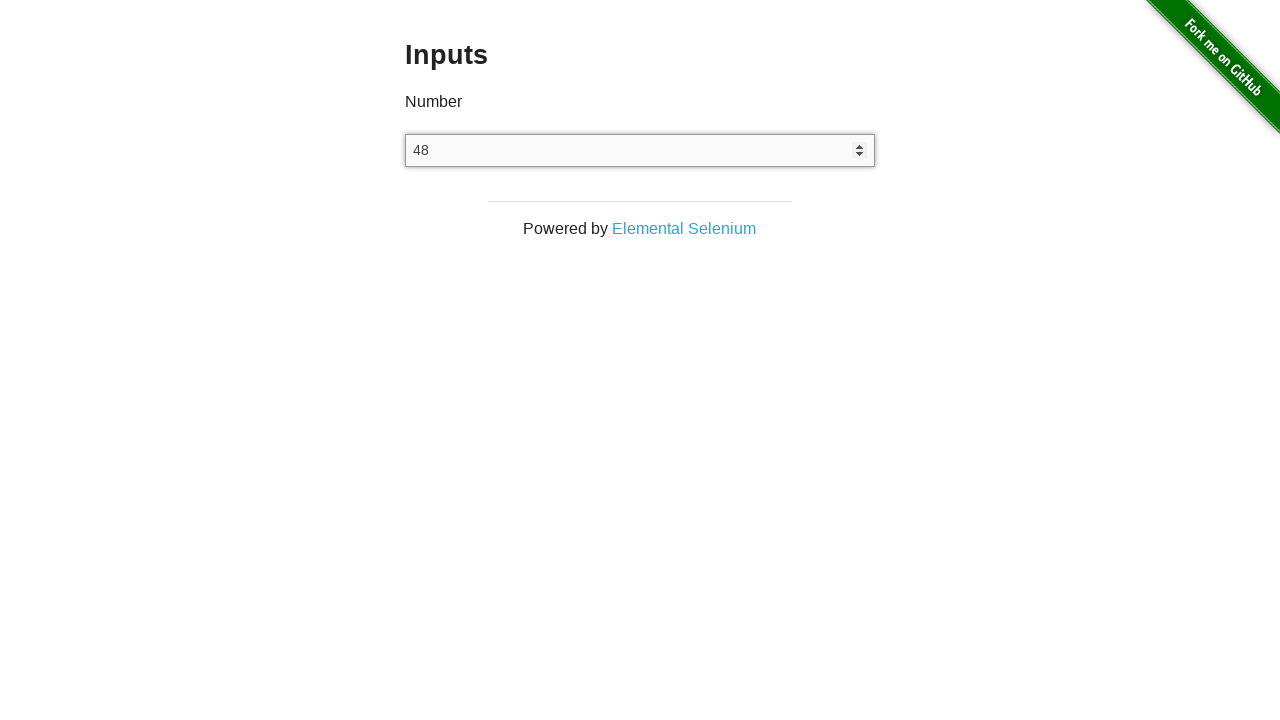

Pressed Enter key to confirm value on input
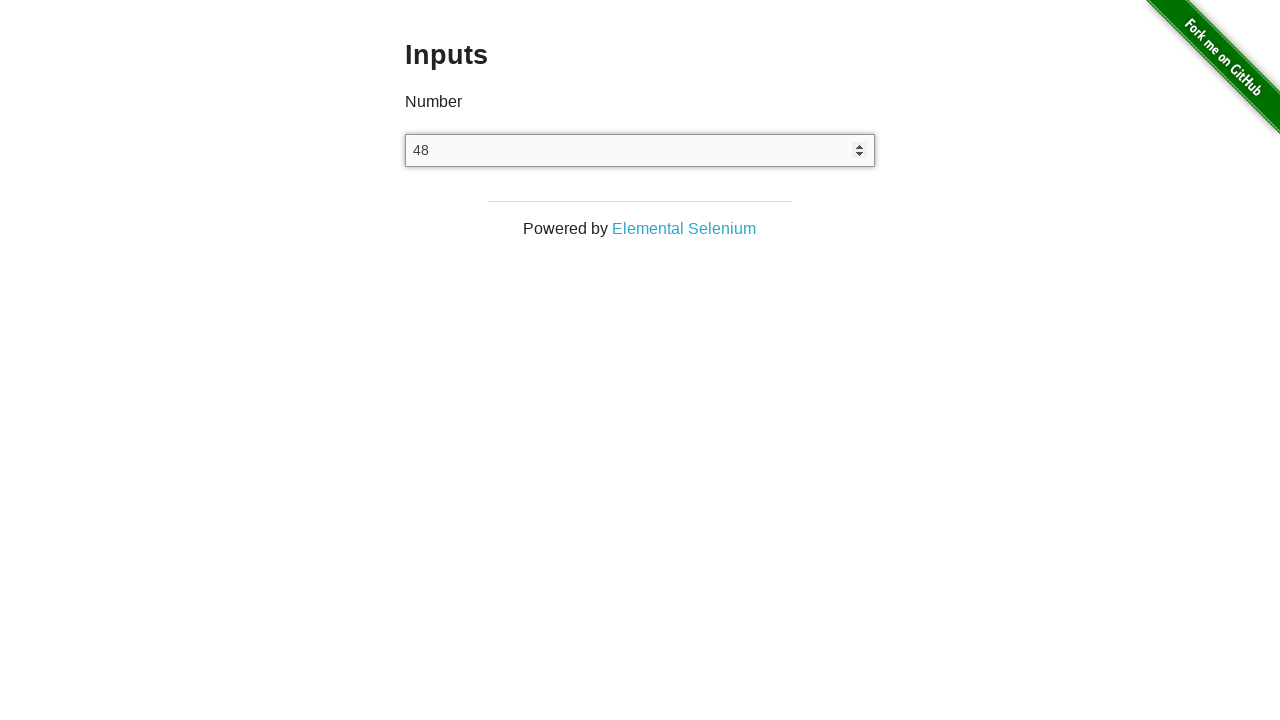

Retrieved final input value: 48
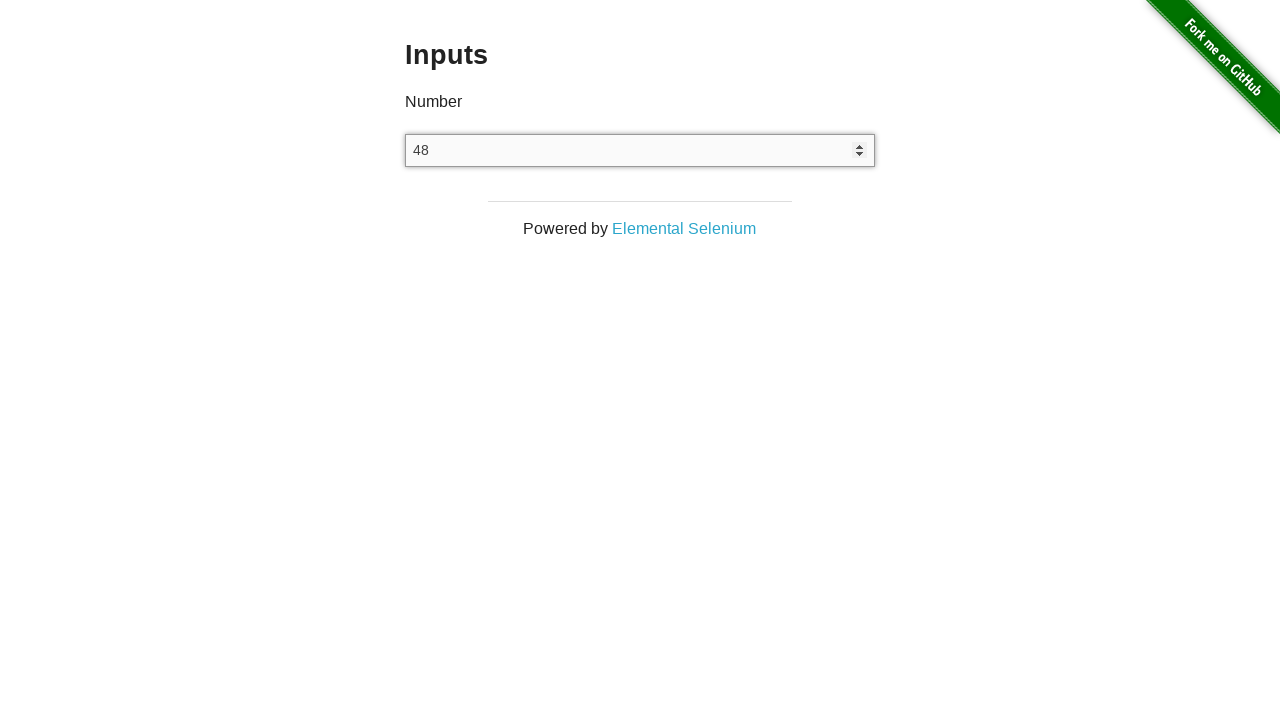

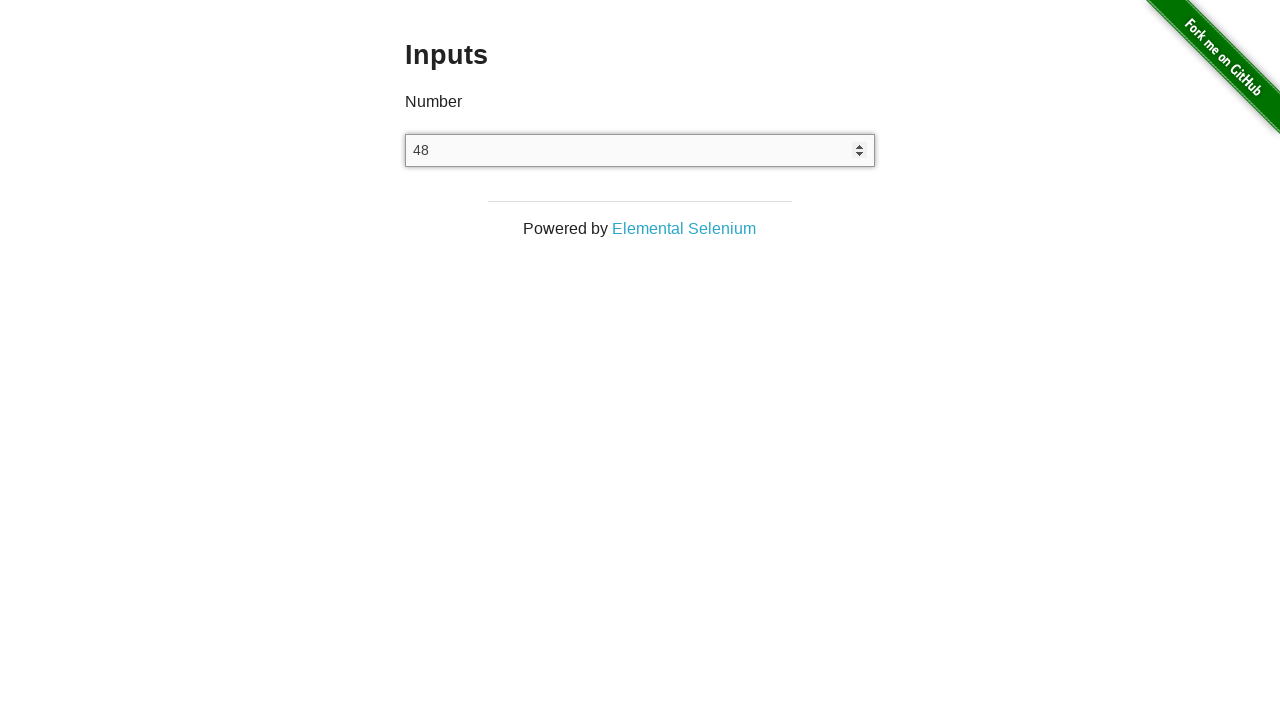